Tests filling an input field located above a button element using relative positioning

Starting URL: https://dgotlieb.github.io/RelativeLocator/index.html

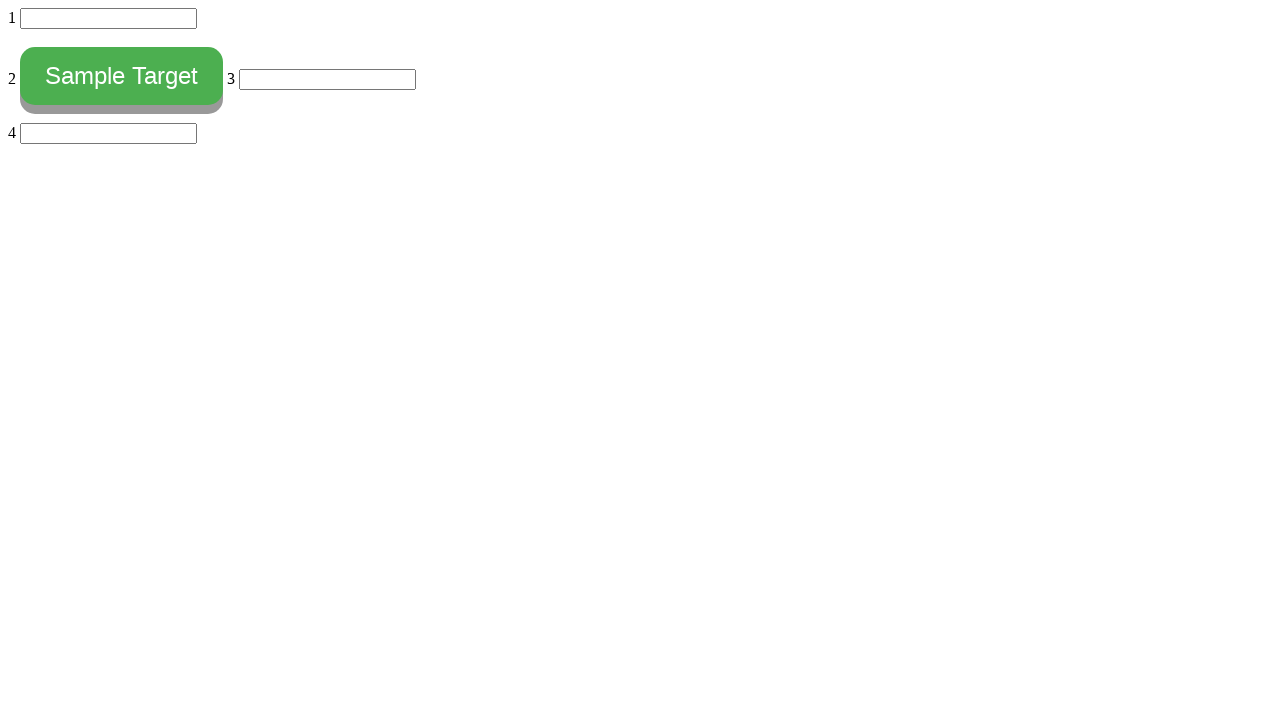

Located button element with id 'myButton'
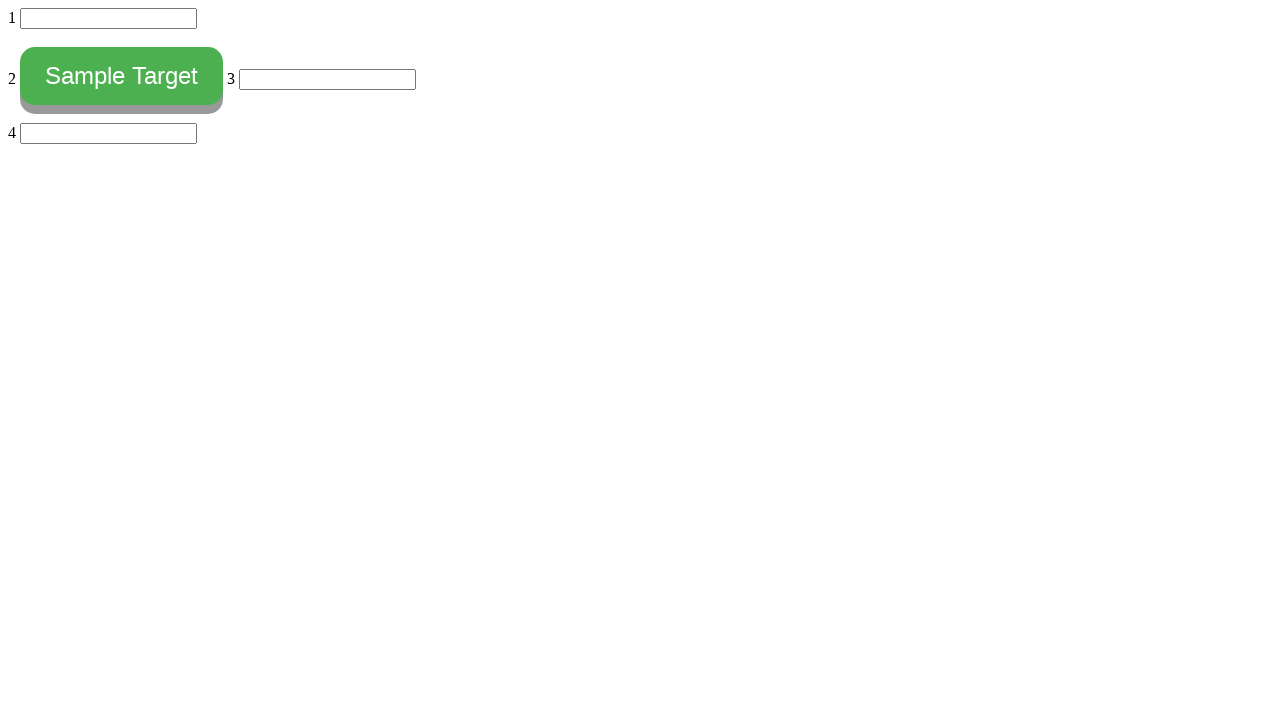

Located all input elements on the page
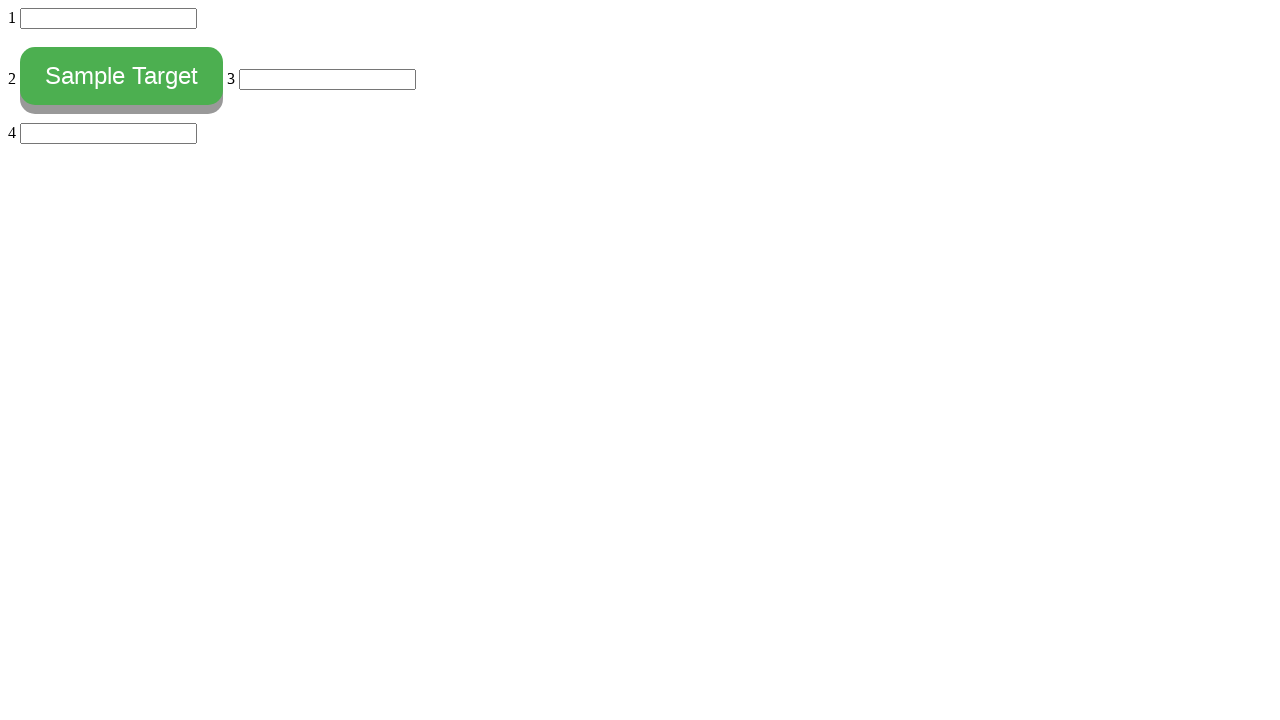

Retrieved bounding box coordinates of button element
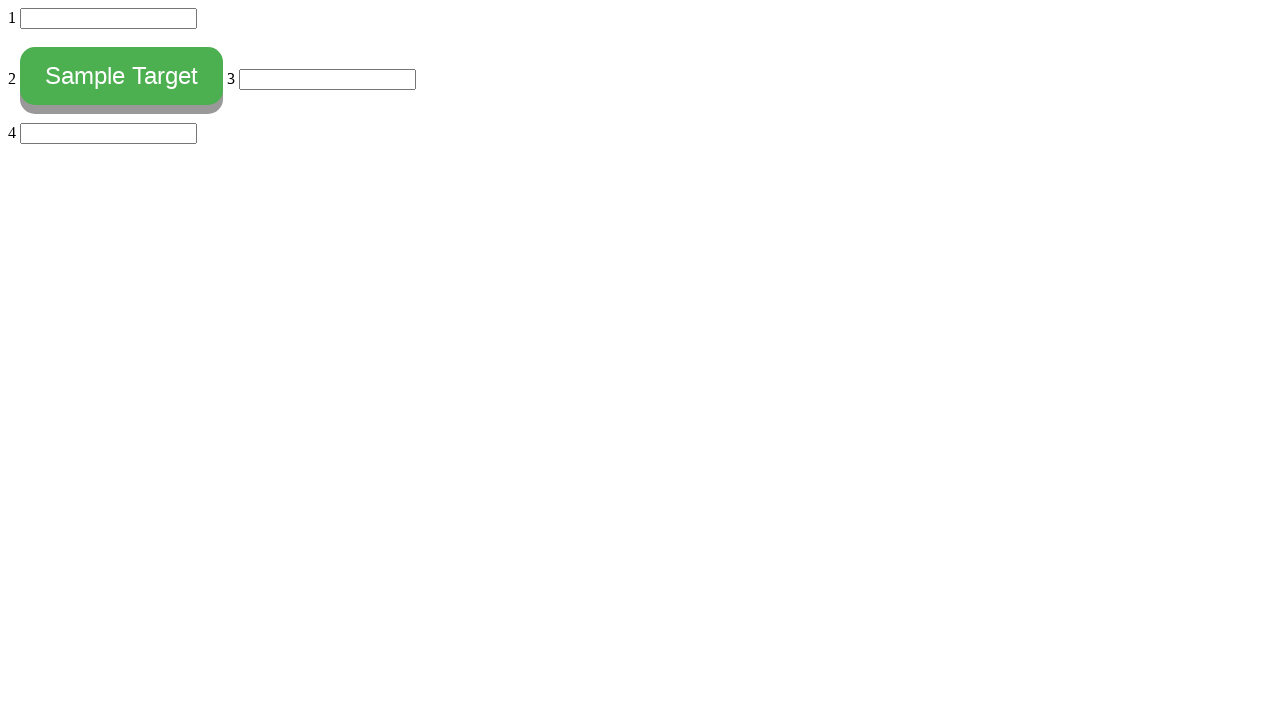

Found input field positioned above button and filled it with 'above' on input >> nth=0
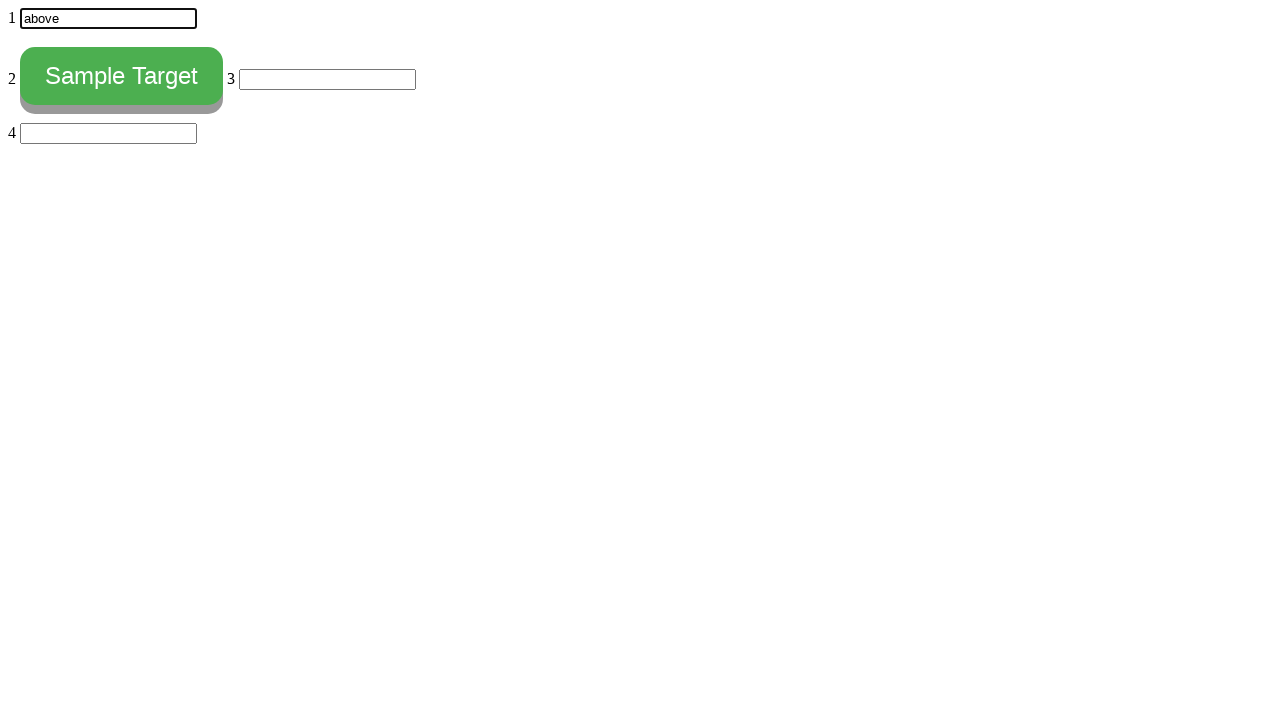

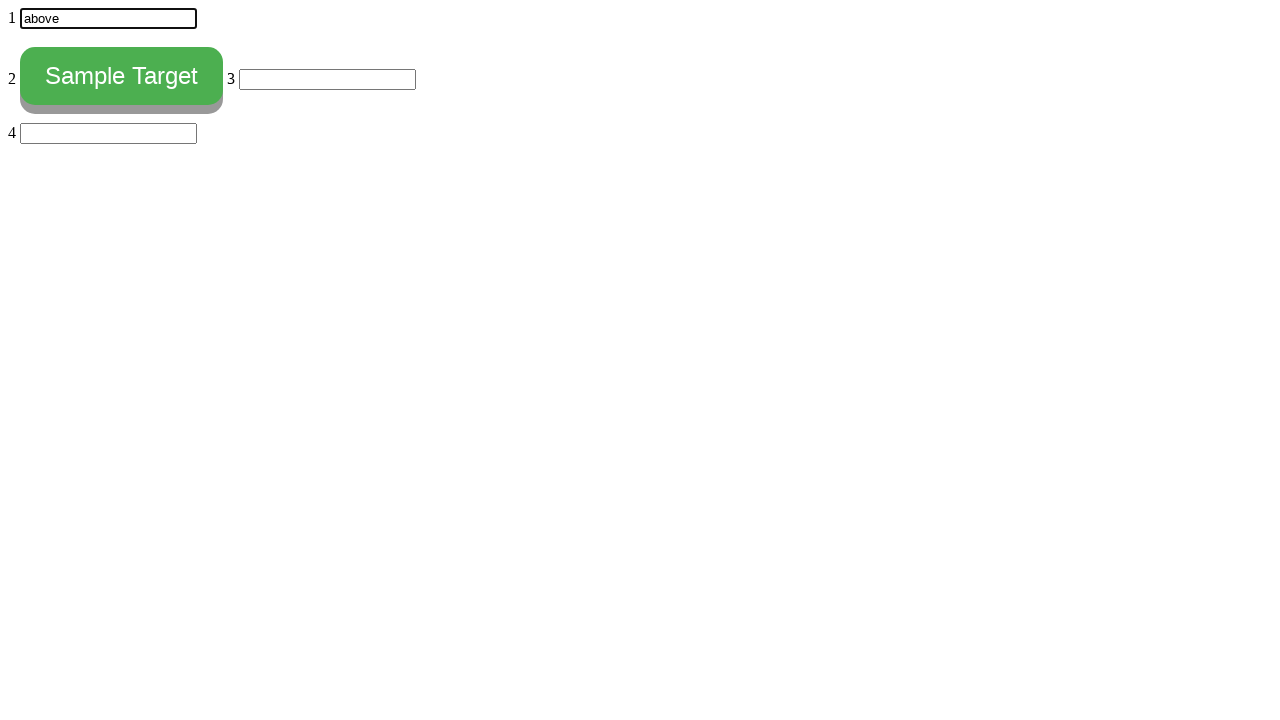